Tests editing a todo item by double-clicking and entering new text

Starting URL: https://demo.playwright.dev/todomvc

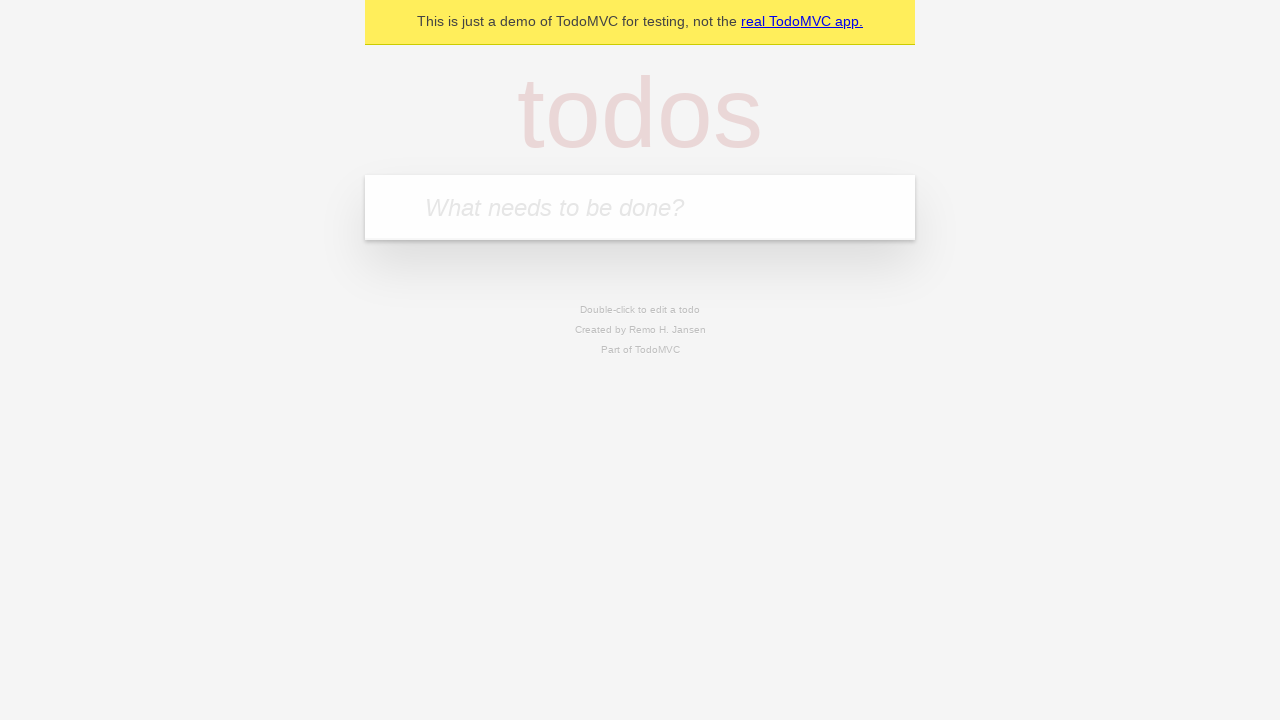

Filled first todo with 'buy some cheese' on internal:attr=[placeholder="What needs to be done?"i]
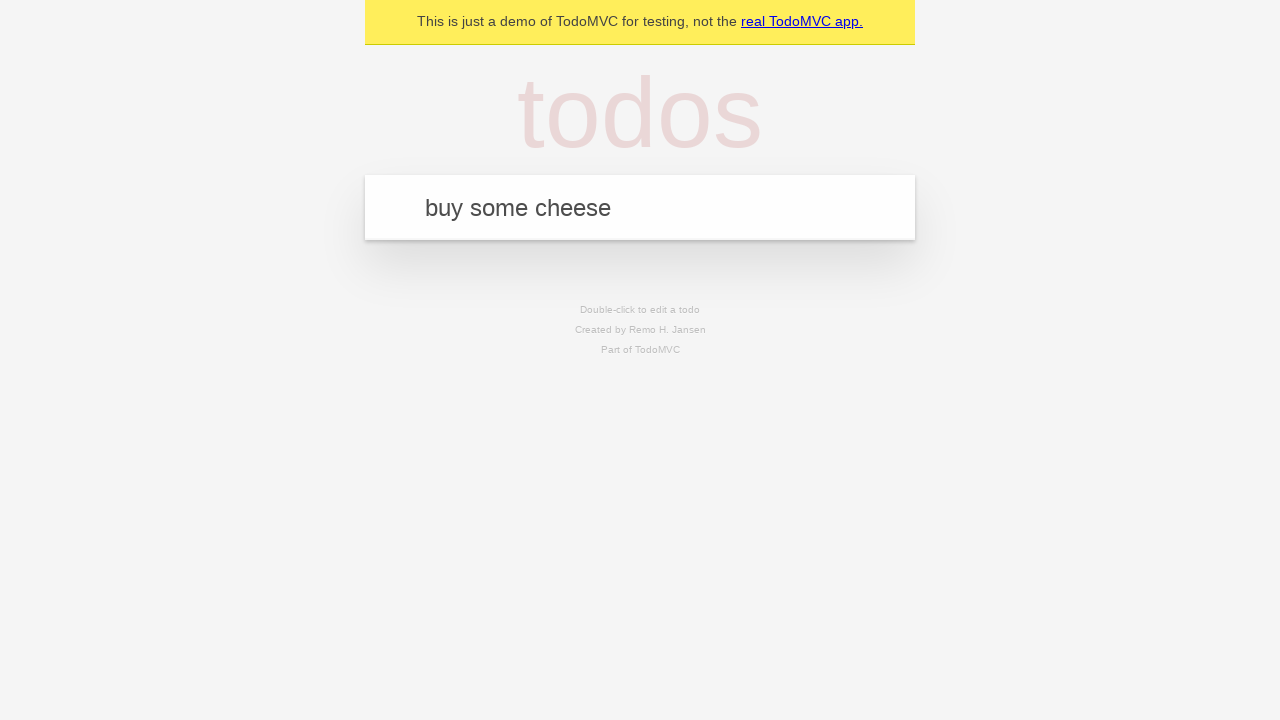

Pressed Enter to create first todo on internal:attr=[placeholder="What needs to be done?"i]
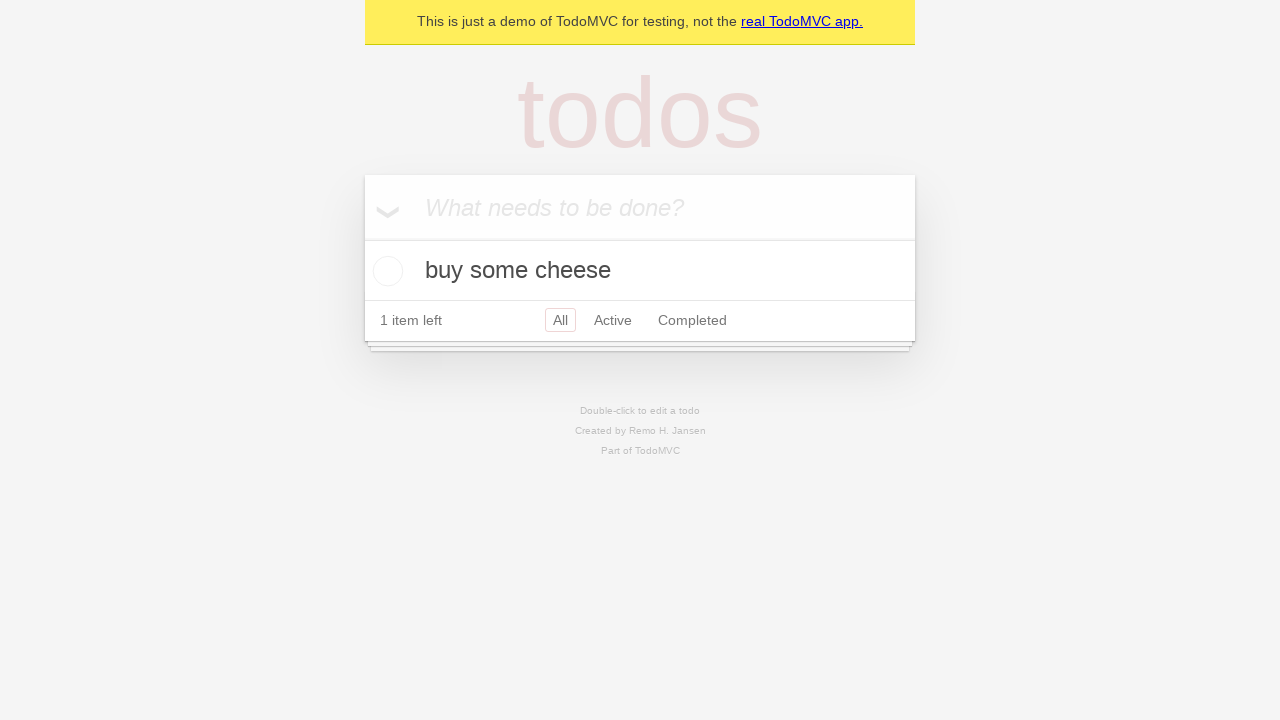

Filled second todo with 'feed the cat' on internal:attr=[placeholder="What needs to be done?"i]
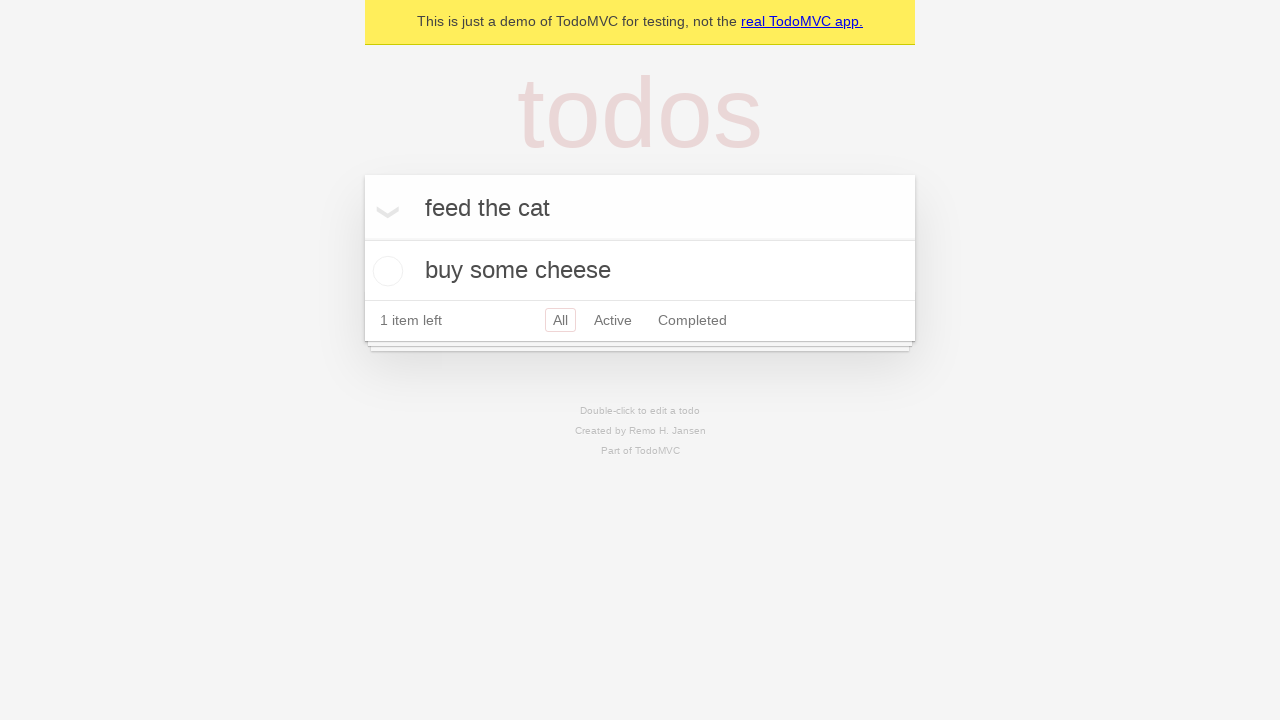

Pressed Enter to create second todo on internal:attr=[placeholder="What needs to be done?"i]
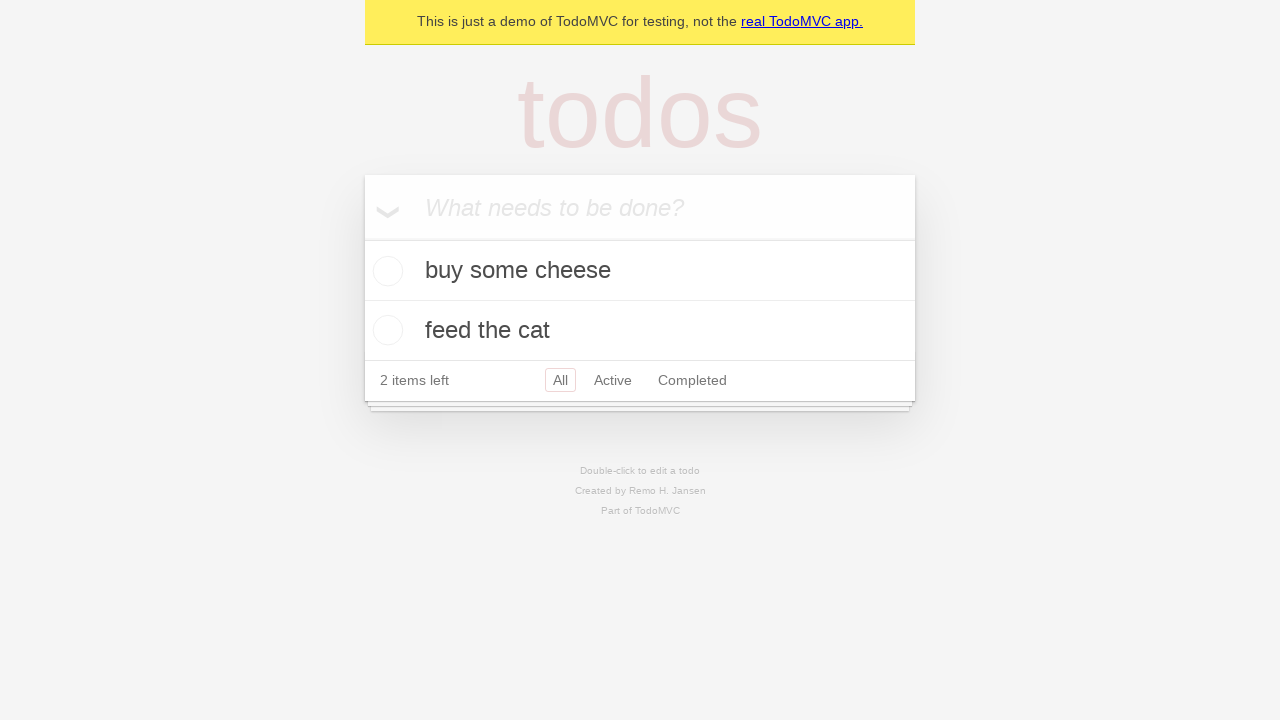

Filled third todo with 'book a doctors appointment' on internal:attr=[placeholder="What needs to be done?"i]
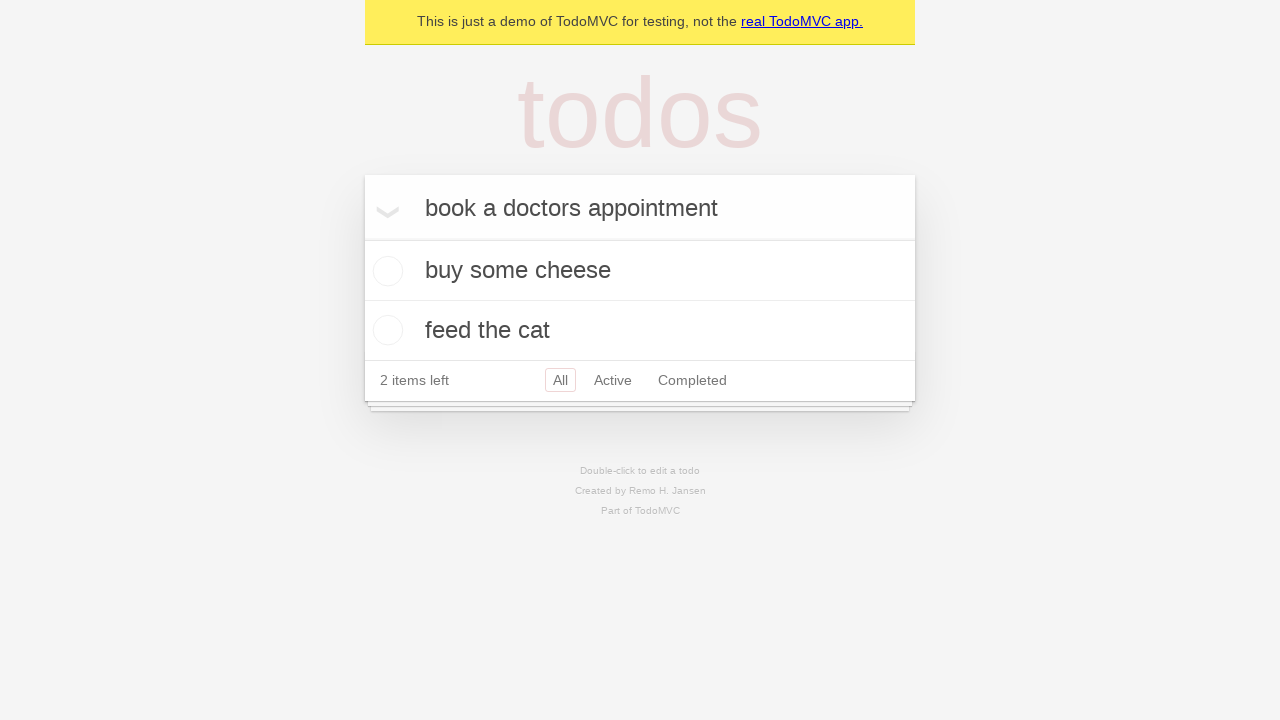

Pressed Enter to create third todo on internal:attr=[placeholder="What needs to be done?"i]
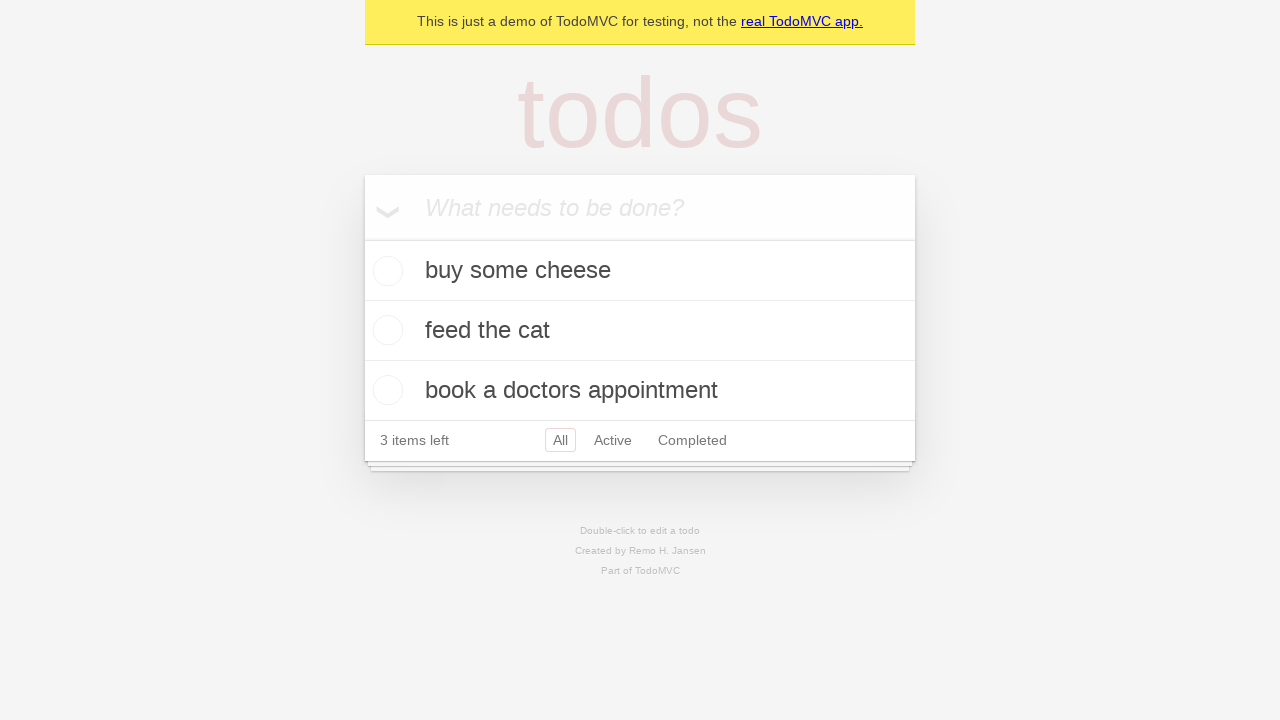

Double-clicked second todo to enter edit mode at (640, 331) on internal:testid=[data-testid="todo-item"s] >> nth=1
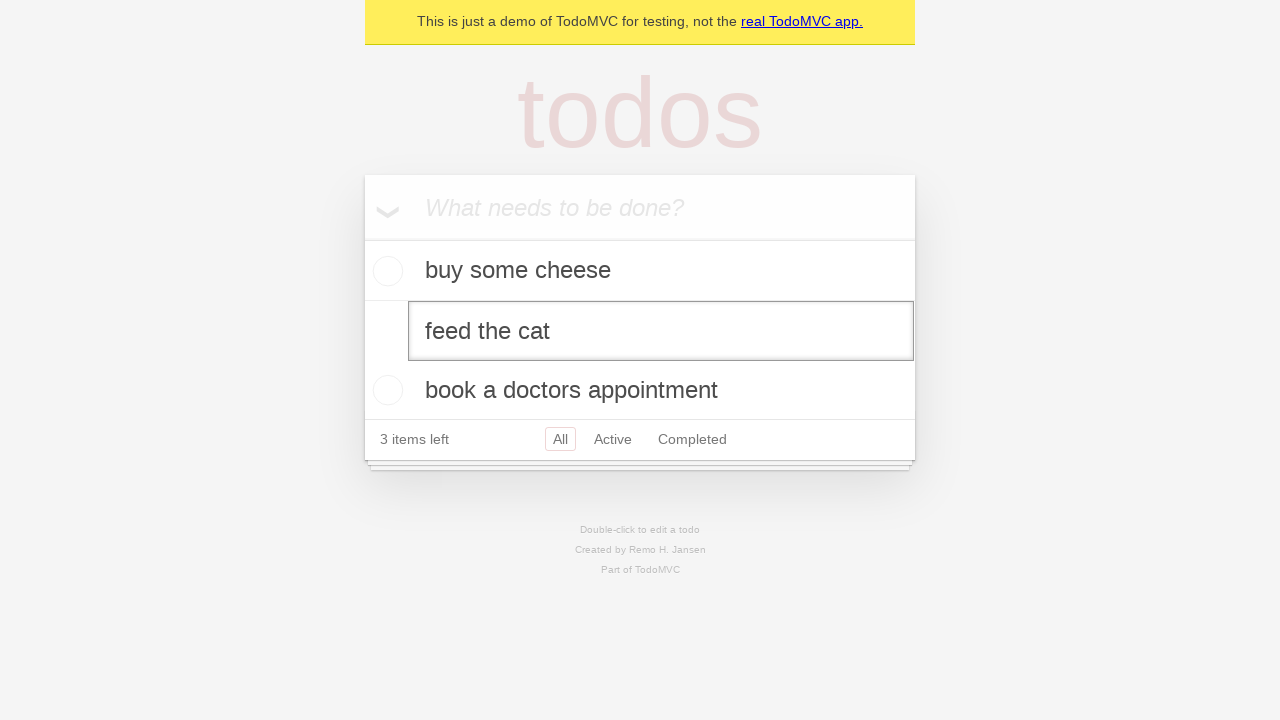

Filled edit field with 'buy some sausages' on internal:testid=[data-testid="todo-item"s] >> nth=1 >> internal:role=textbox[nam
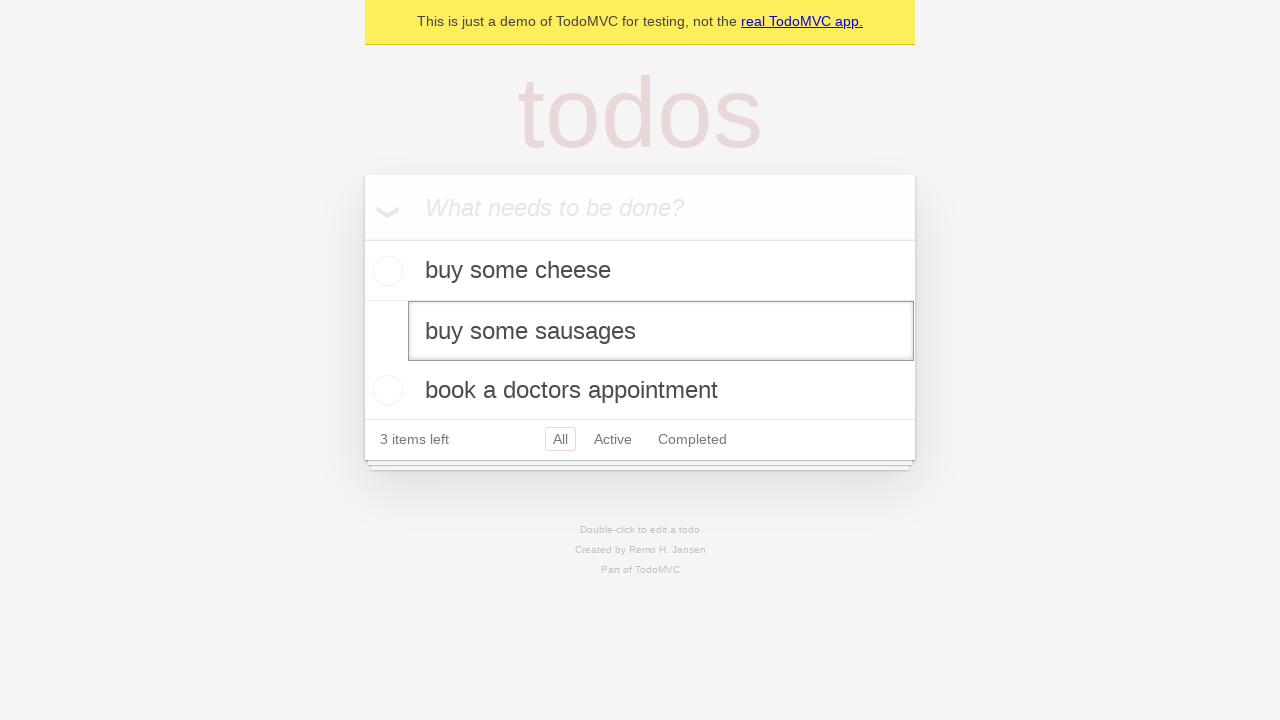

Pressed Enter to confirm edit on internal:testid=[data-testid="todo-item"s] >> nth=1 >> internal:role=textbox[nam
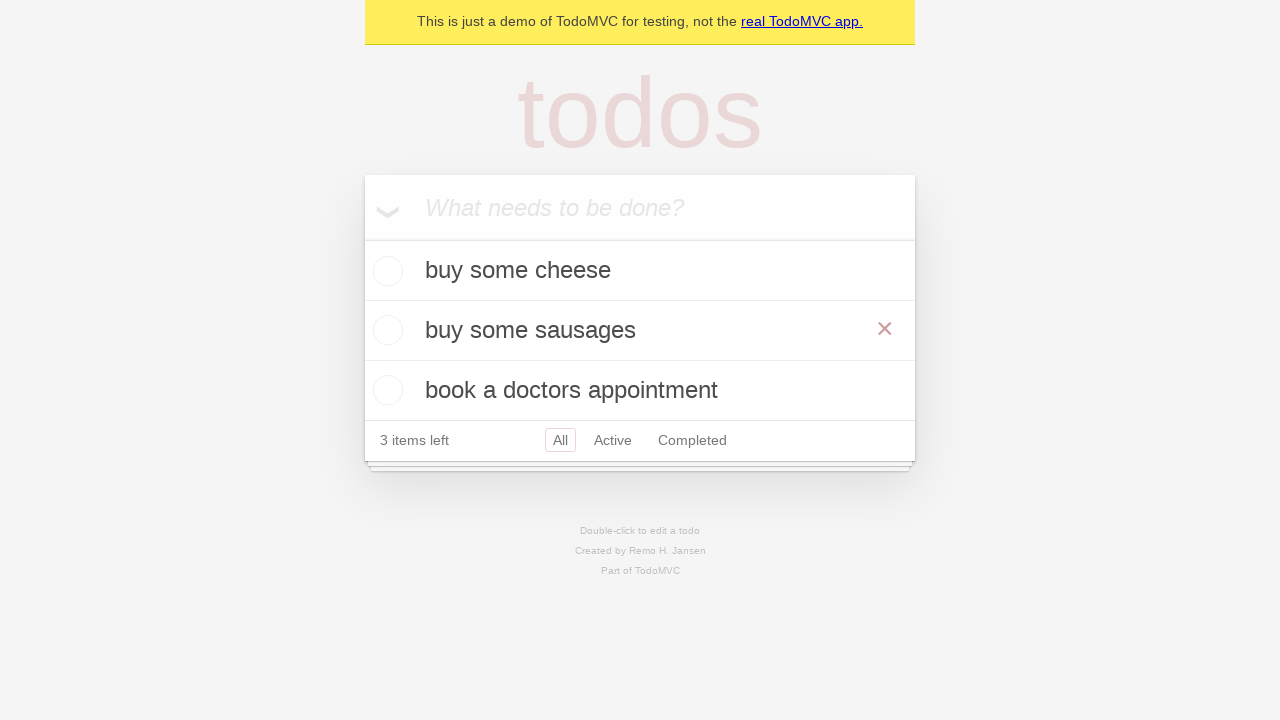

Waited for todo title to appear, confirming edit completed
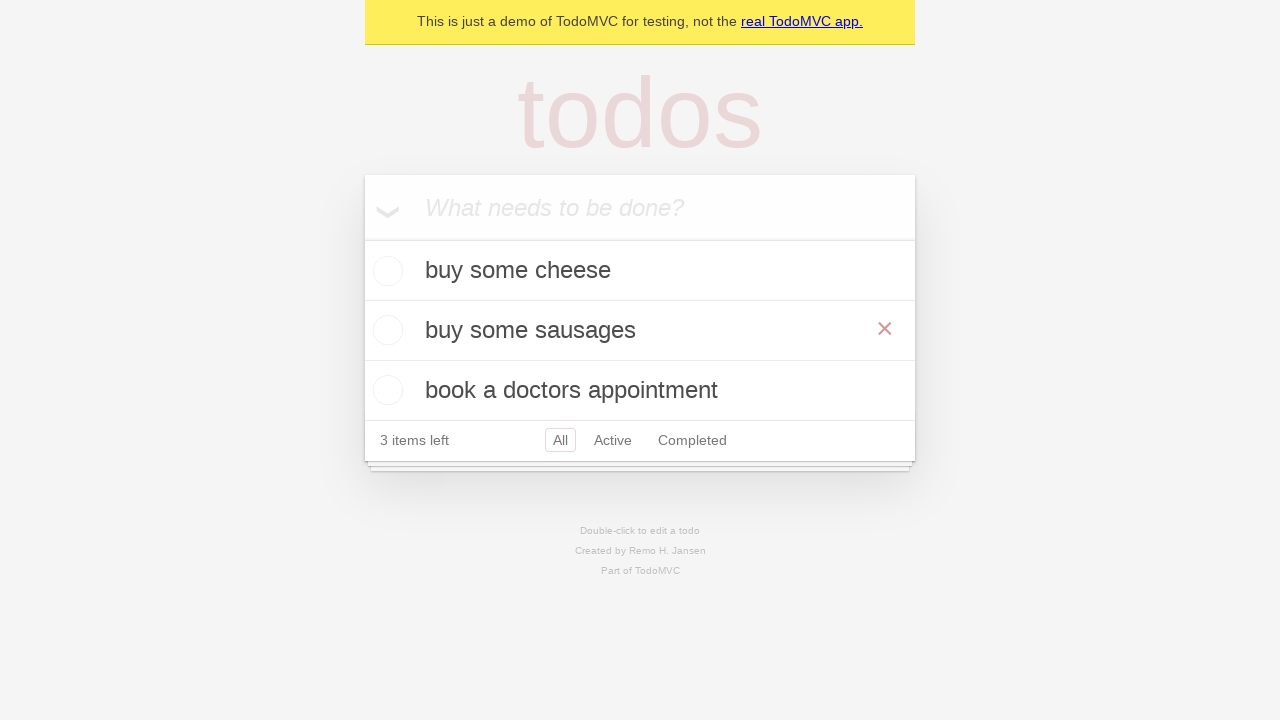

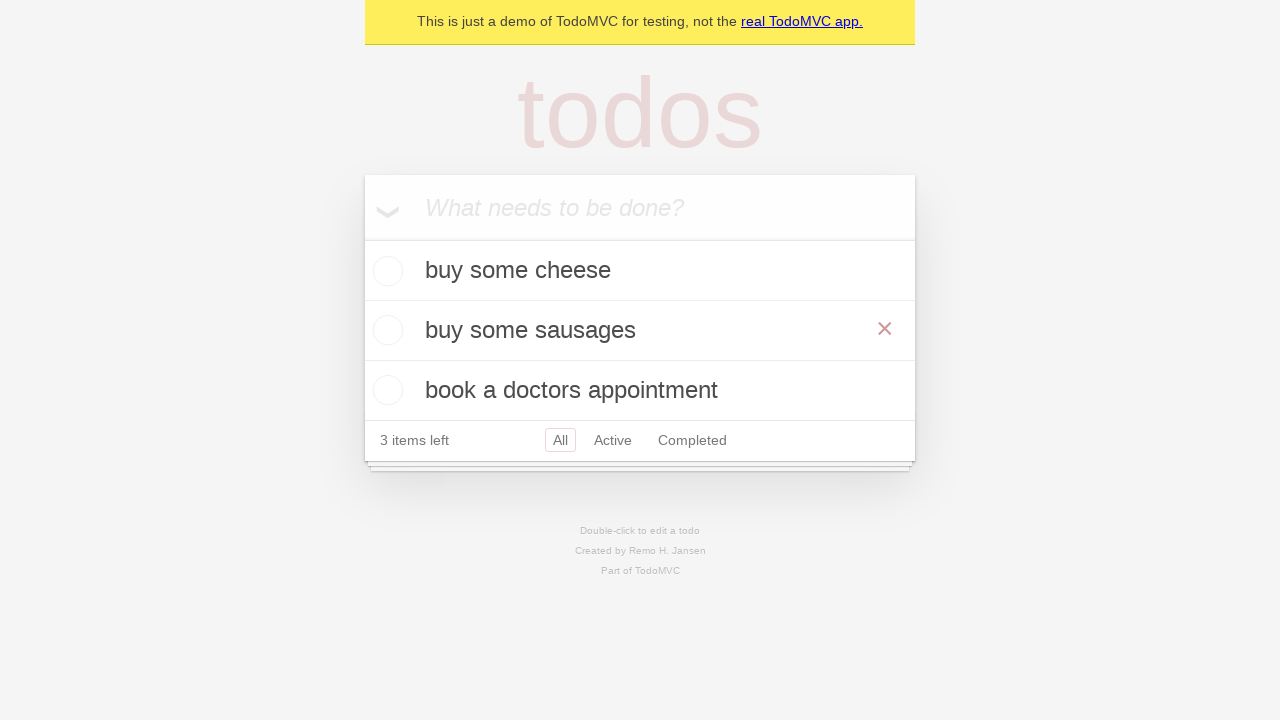